Tests double-click mouse event functionality by switching to an iframe and performing double-click actions on a div element

Starting URL: http://api.jquery.com/dblclick/

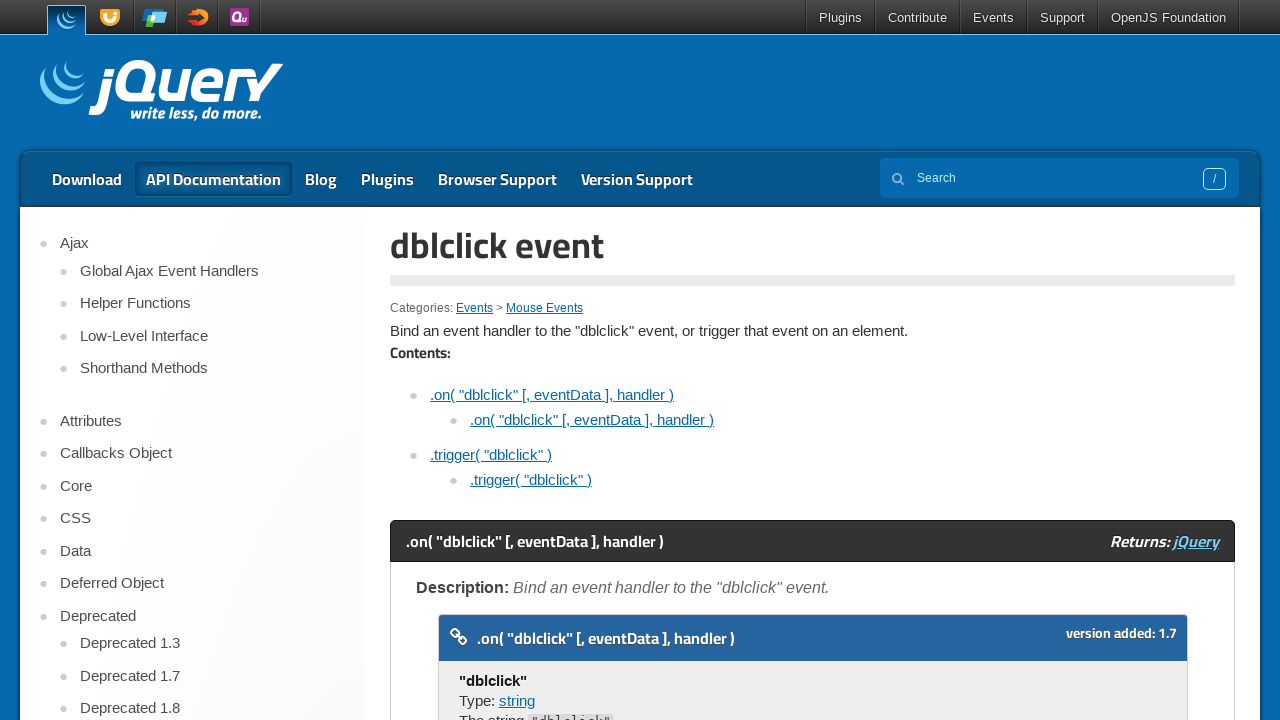

Located and switched to first iframe
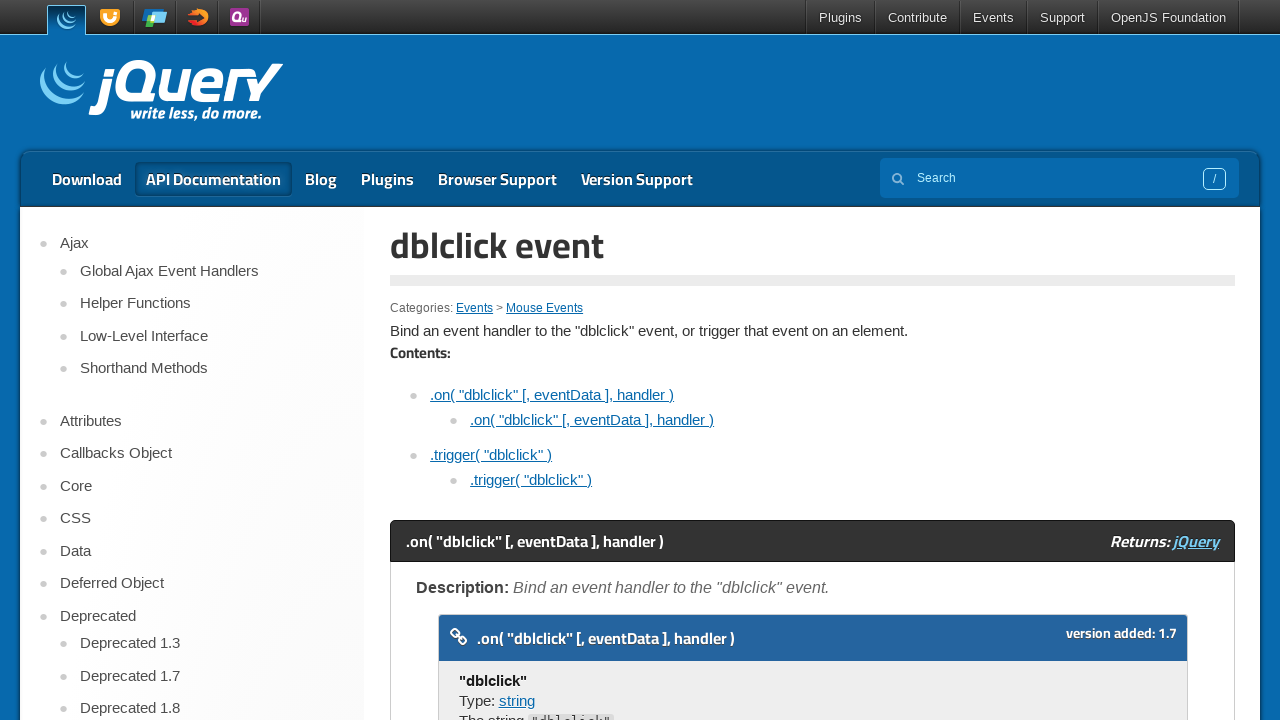

Located target div element inside iframe
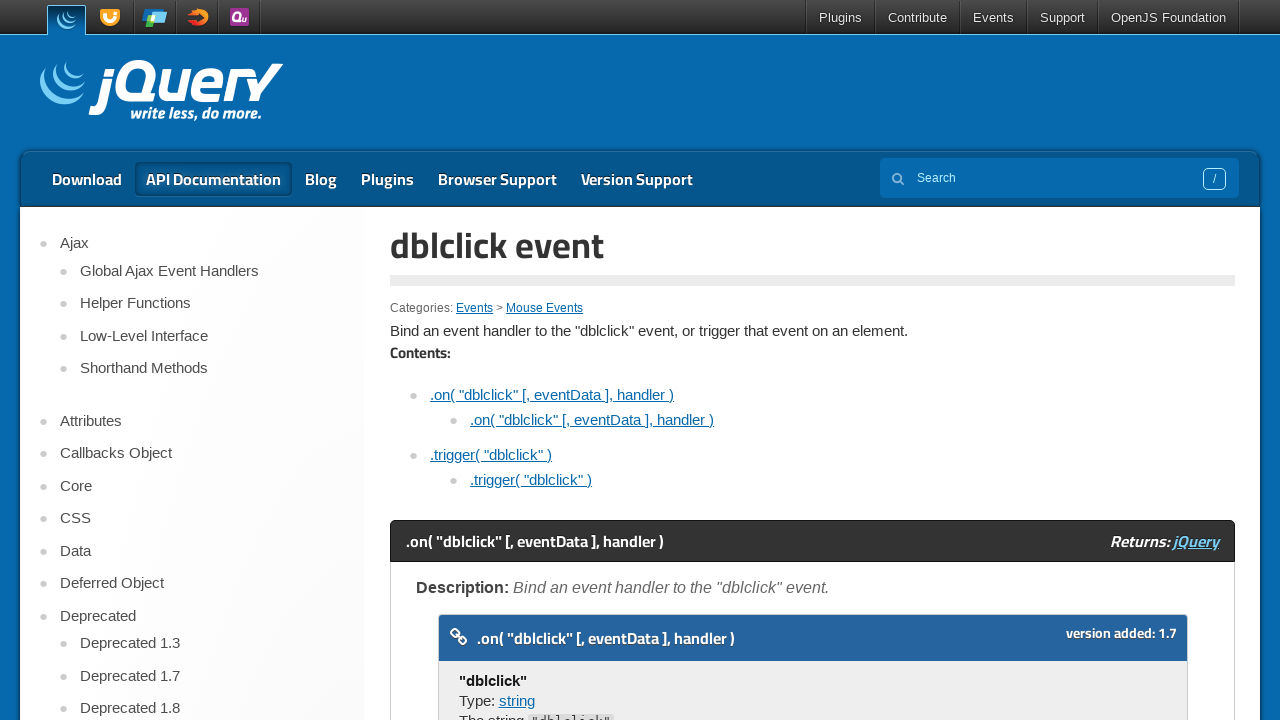

Performed first double-click on target div at (478, 360) on iframe >> nth=0 >> internal:control=enter-frame >> xpath=/html/body/div
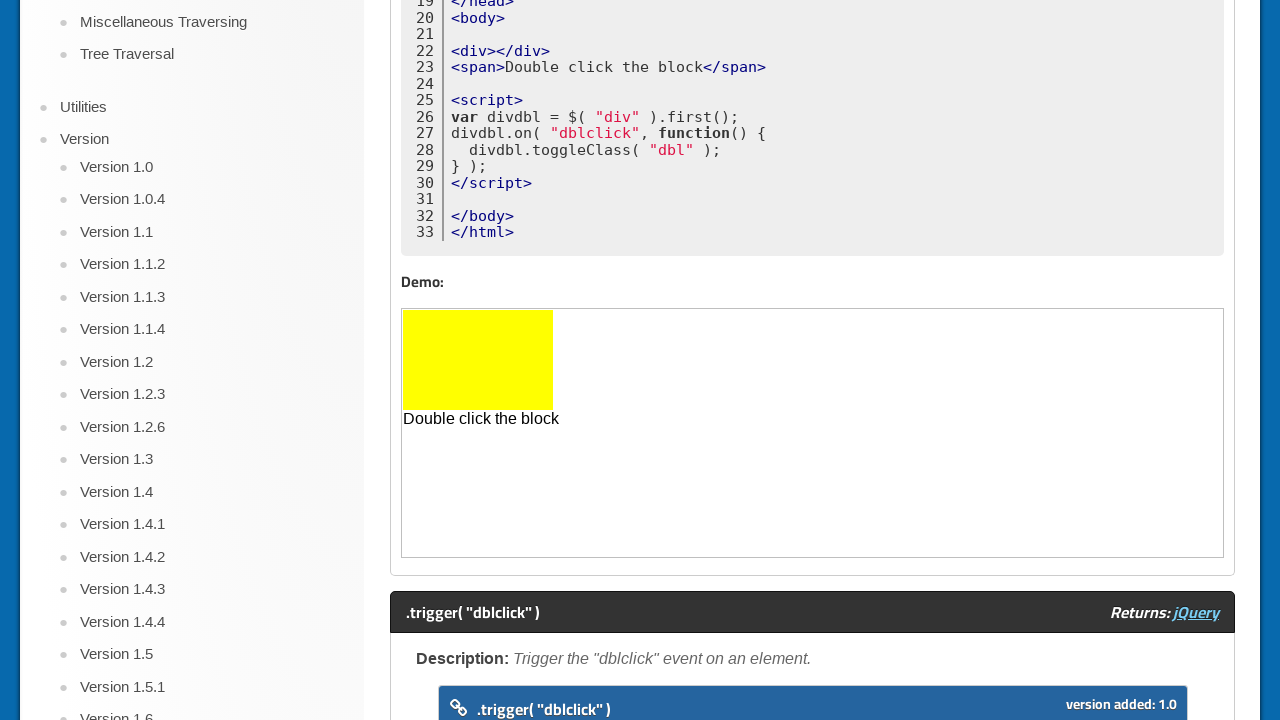

Performed second double-click on target div at (478, 360) on iframe >> nth=0 >> internal:control=enter-frame >> xpath=/html/body/div
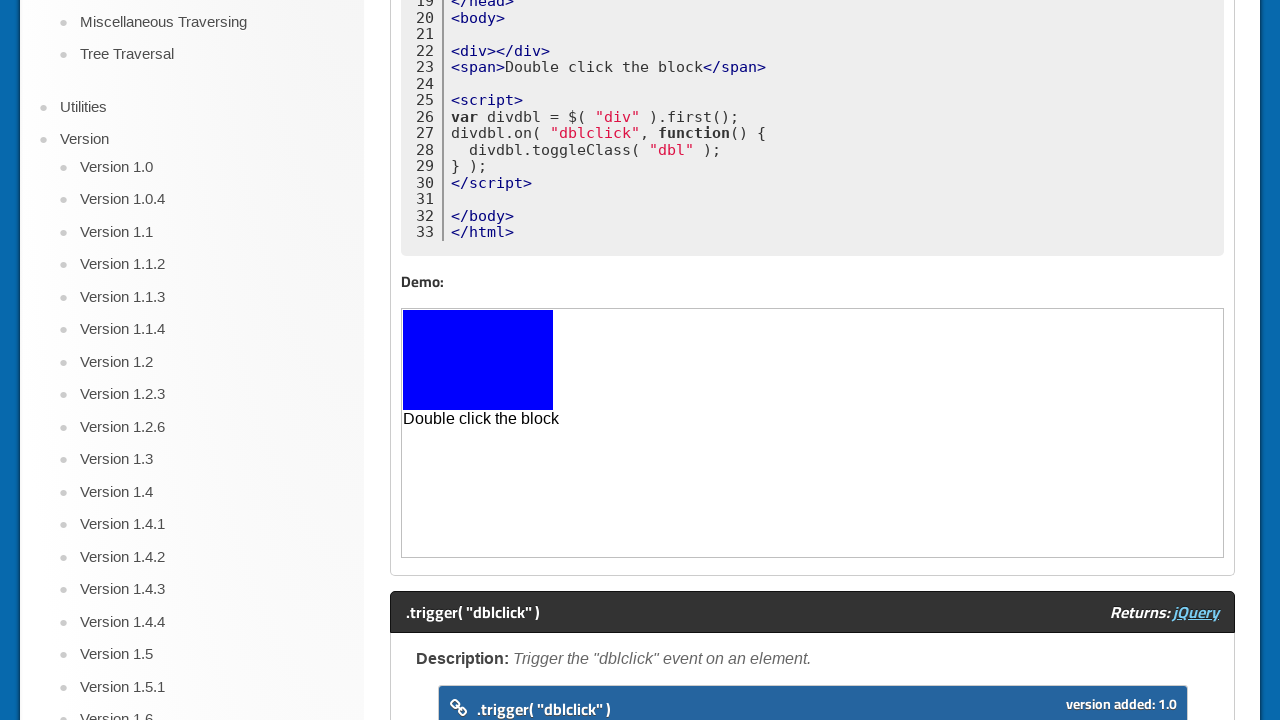

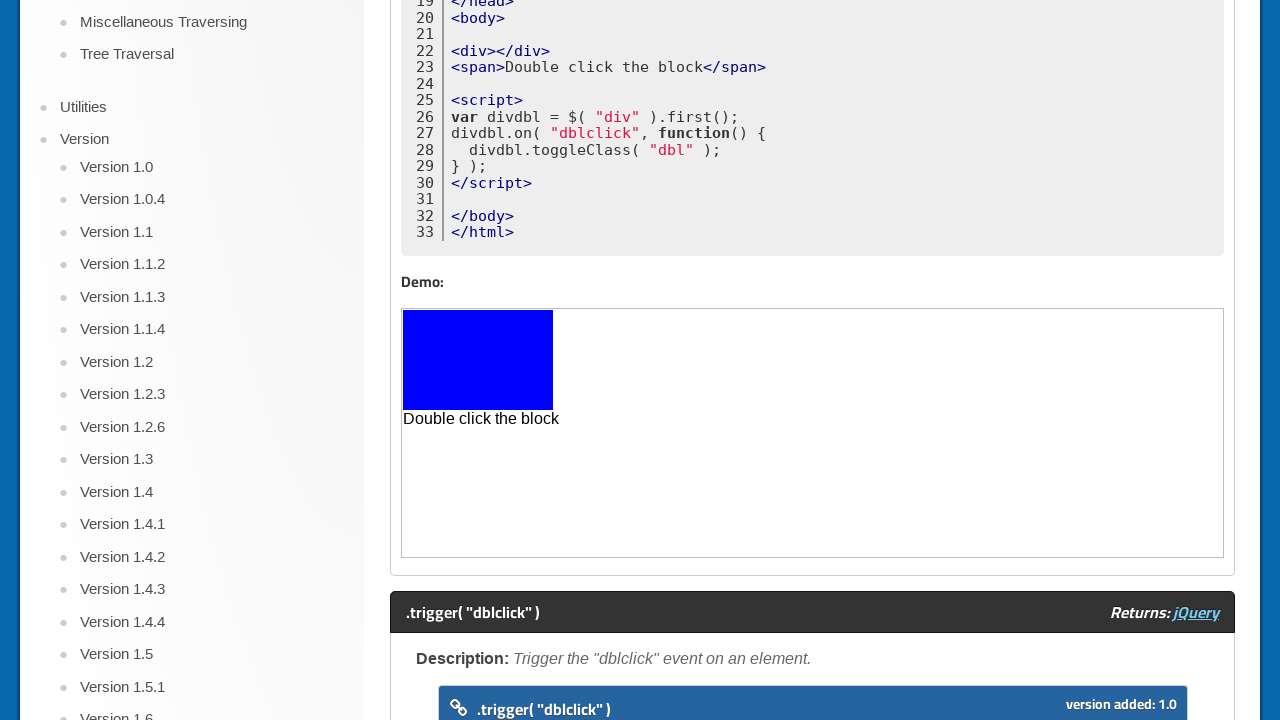